Tests dropdown menu interaction by clicking a dropdown button and waiting for a Gmail link to appear before clicking it

Starting URL: https://omayo.blogspot.com/

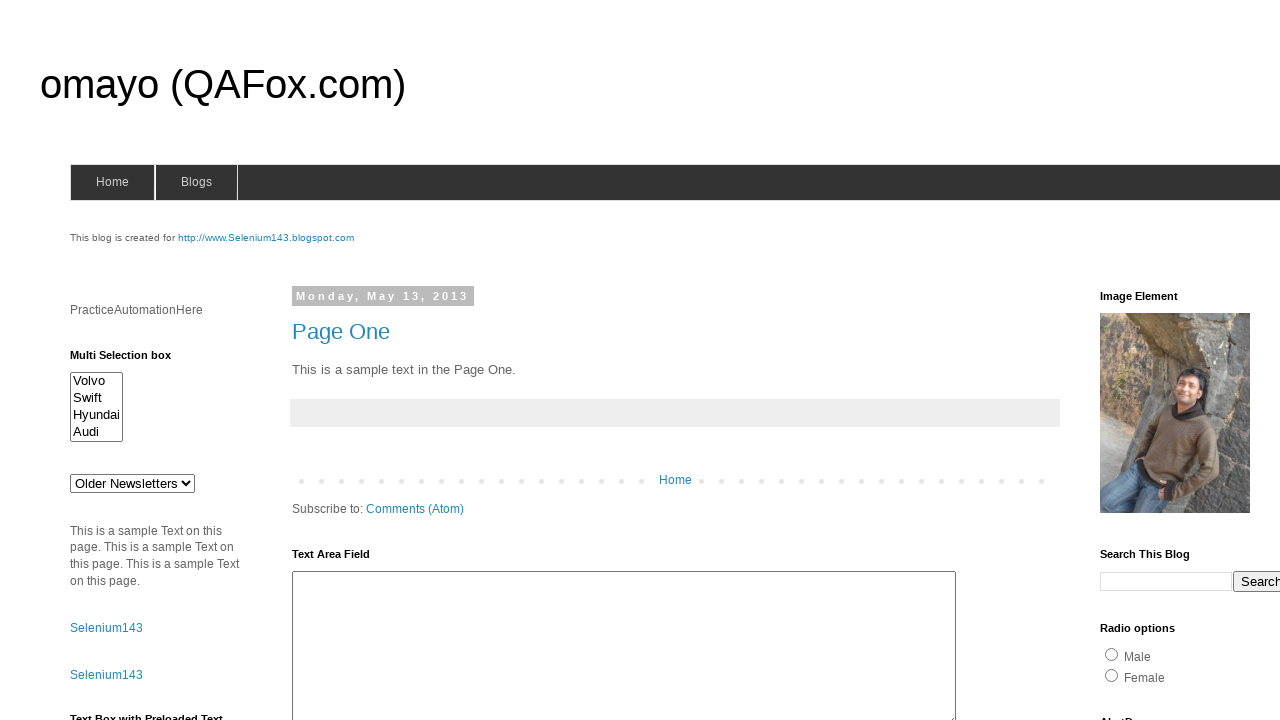

Clicked dropdown button to reveal menu options at (1227, 360) on button.dropbtn
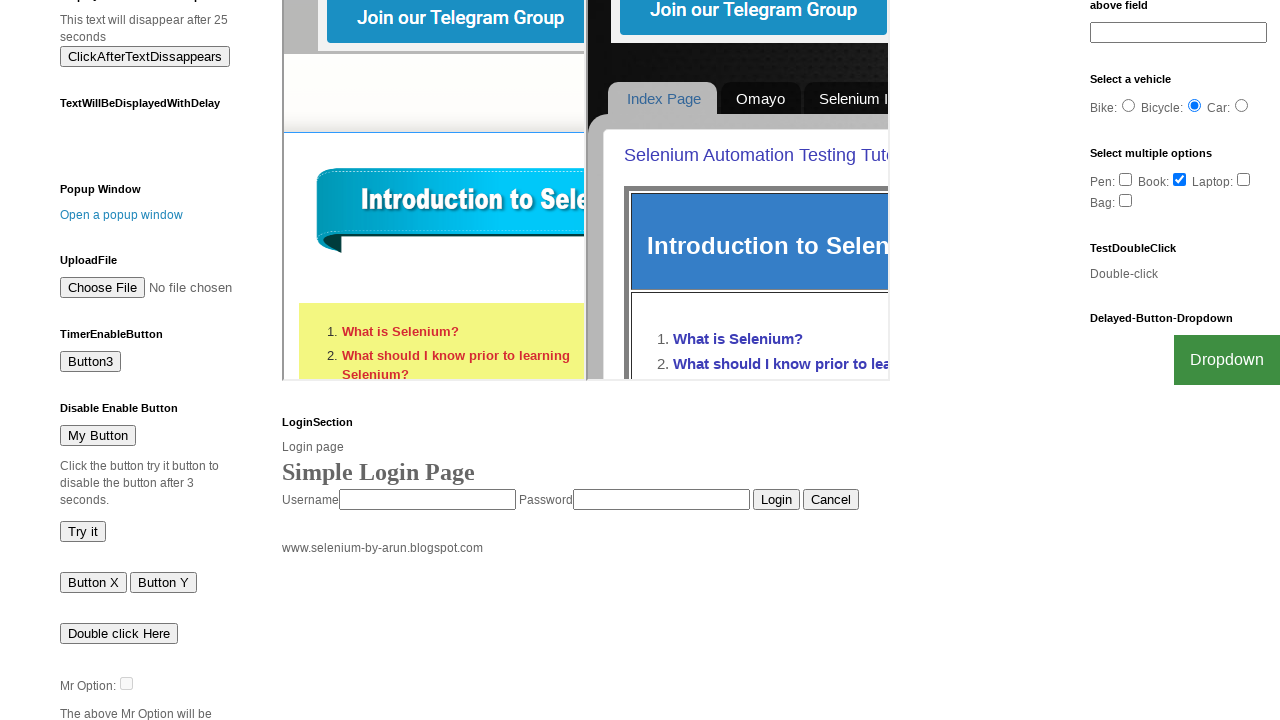

Waited for Gmail link to become visible
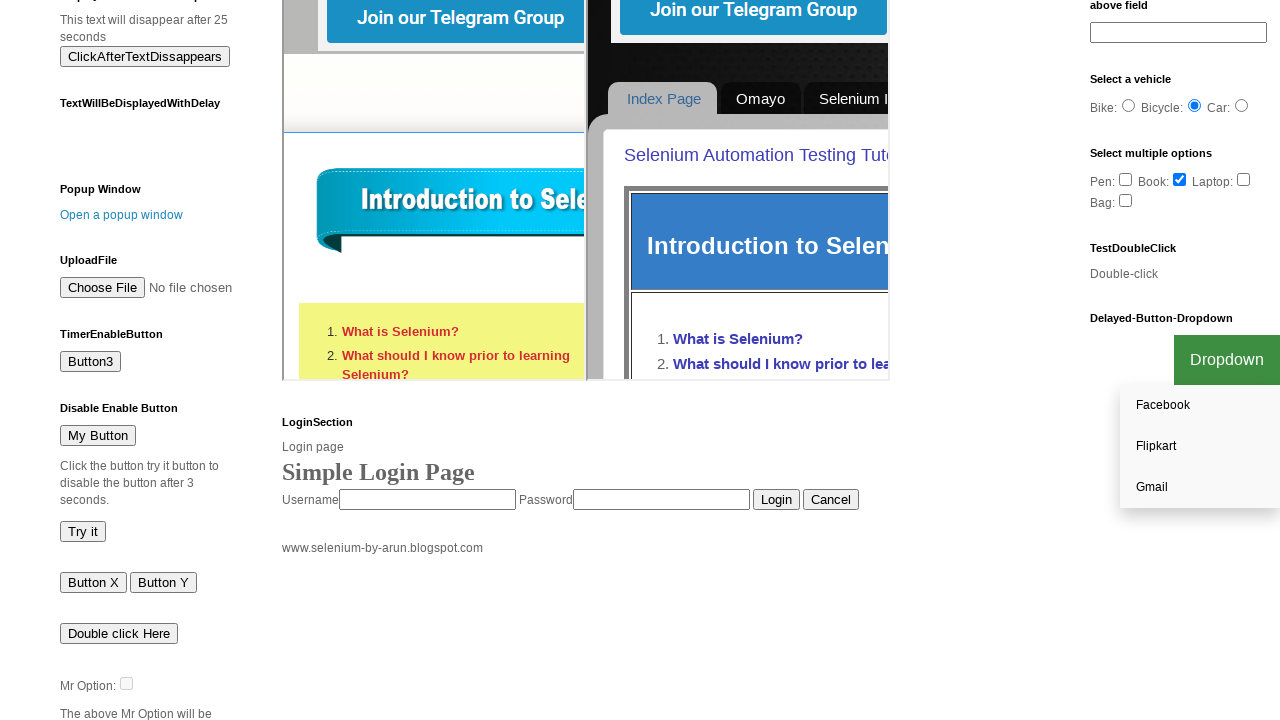

Clicked Gmail link in dropdown menu at (1200, 487) on a:has-text('Gmail')
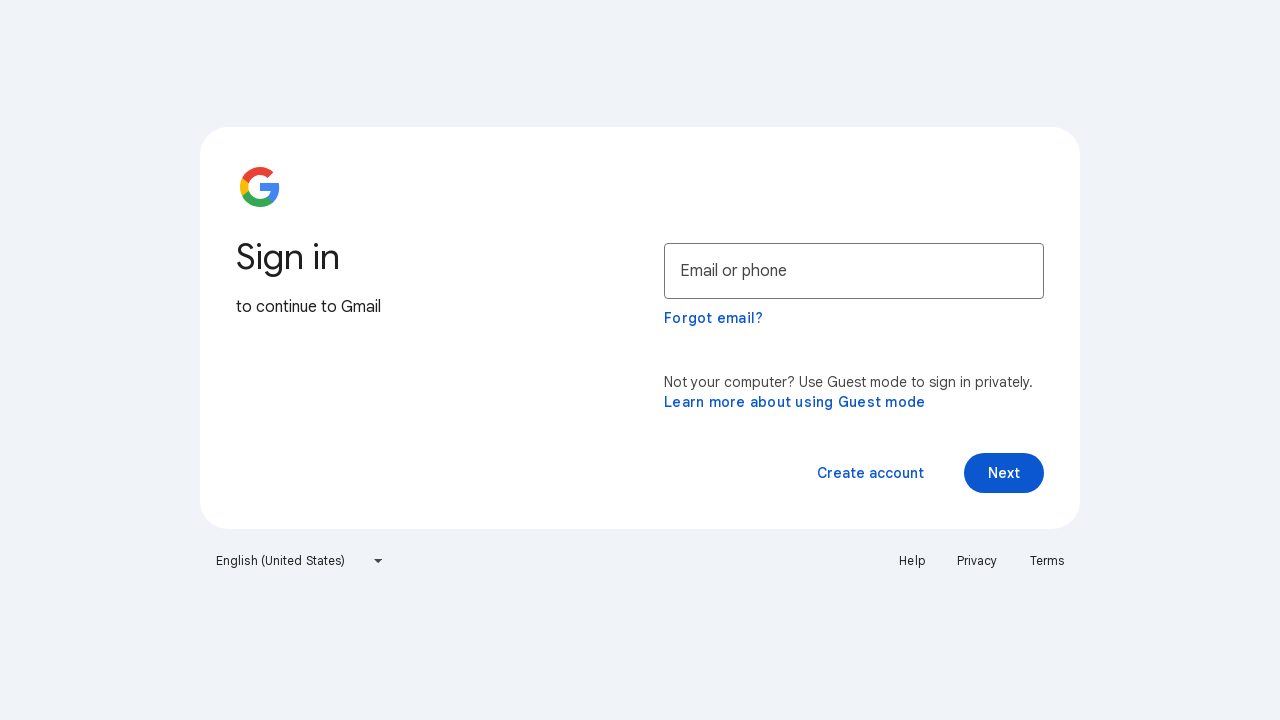

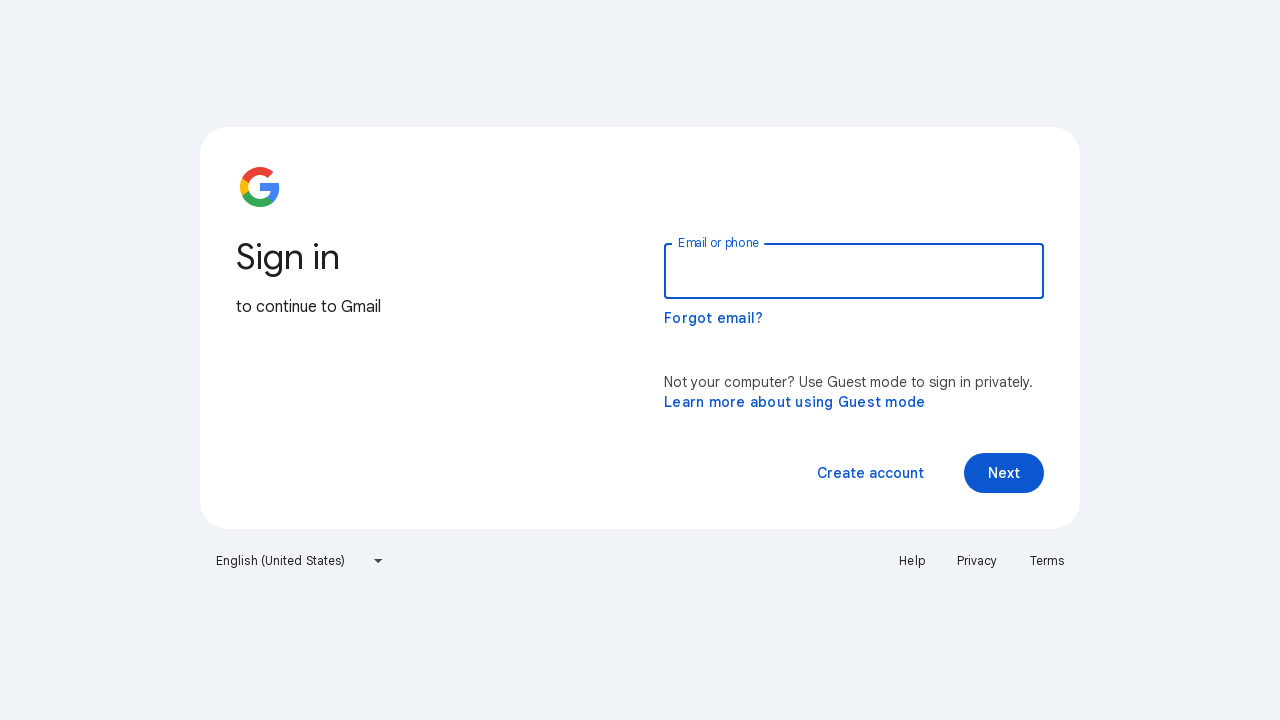